Navigates to the 1to50 game site and waits for the grid to load

Starting URL: http://zzzscore.com/1to50/en/

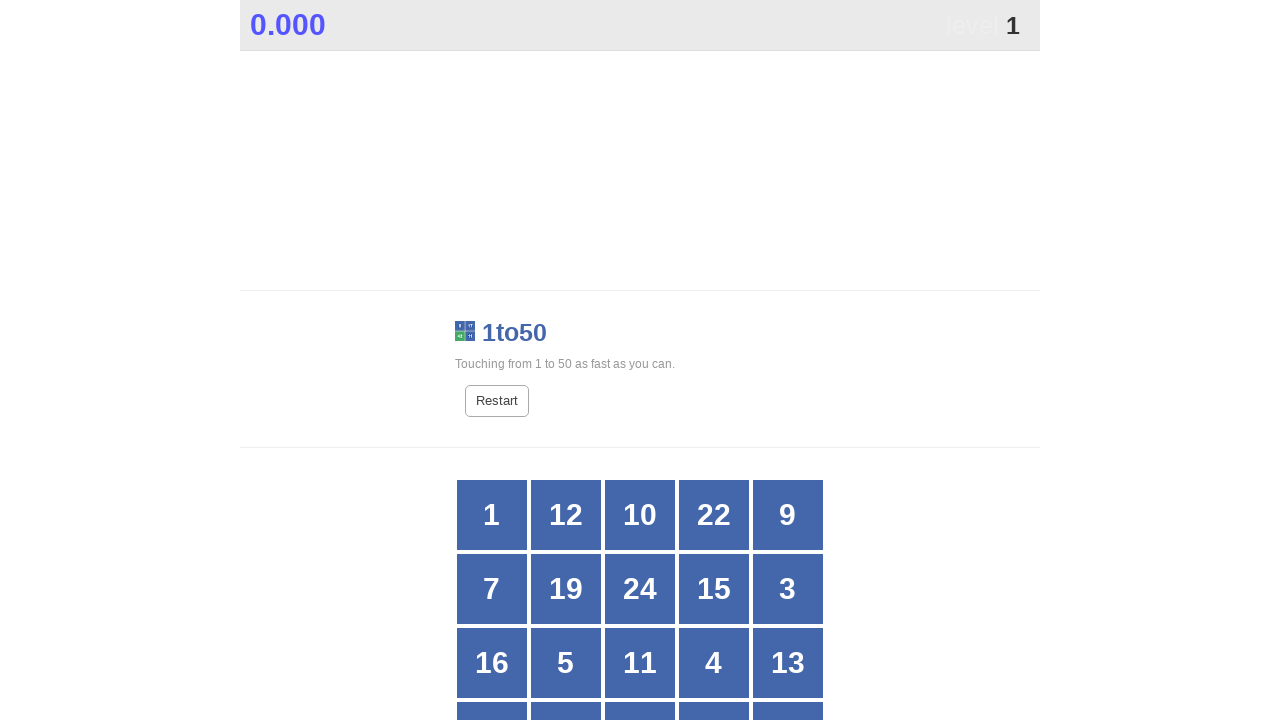

Navigated to 1to50 game site
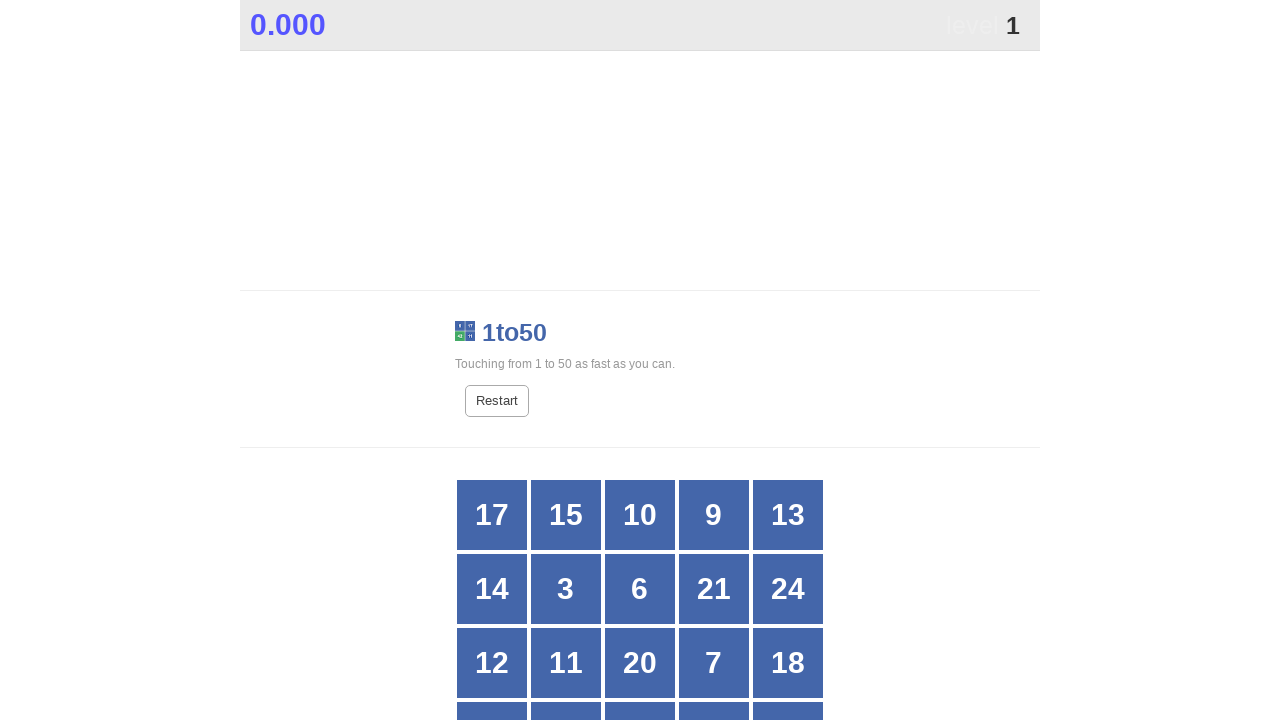

Grid loaded and became visible
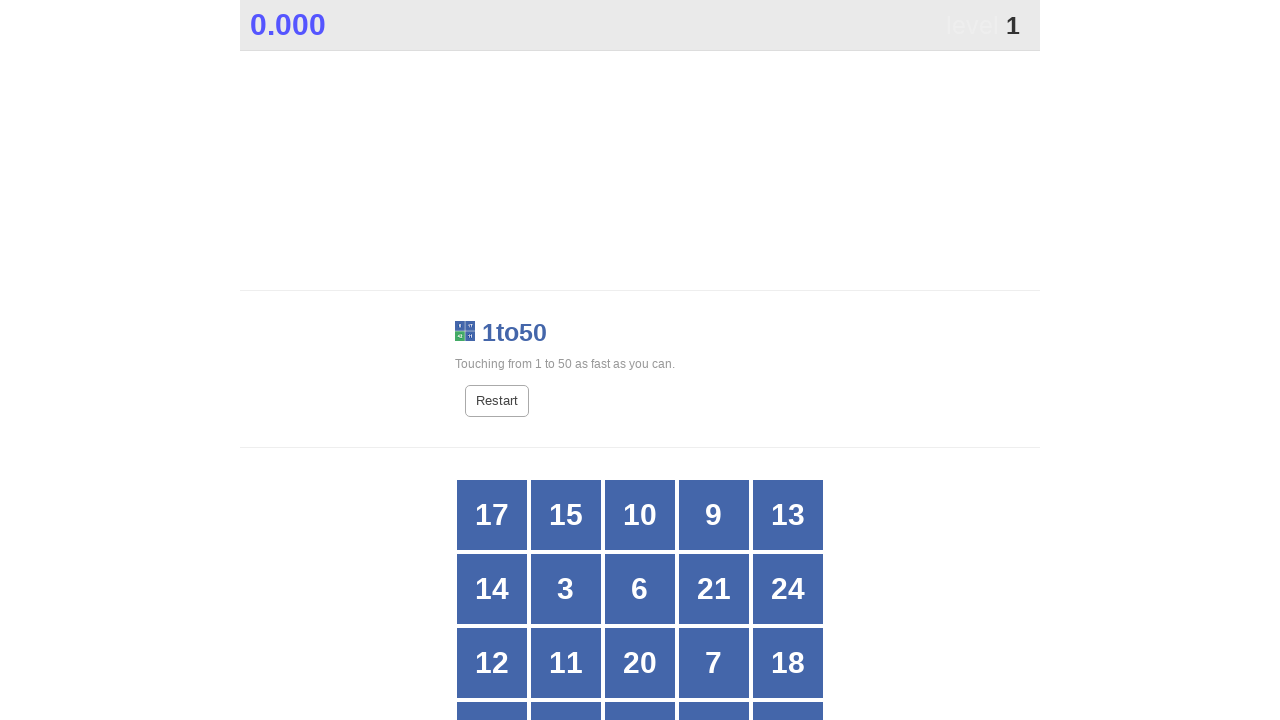

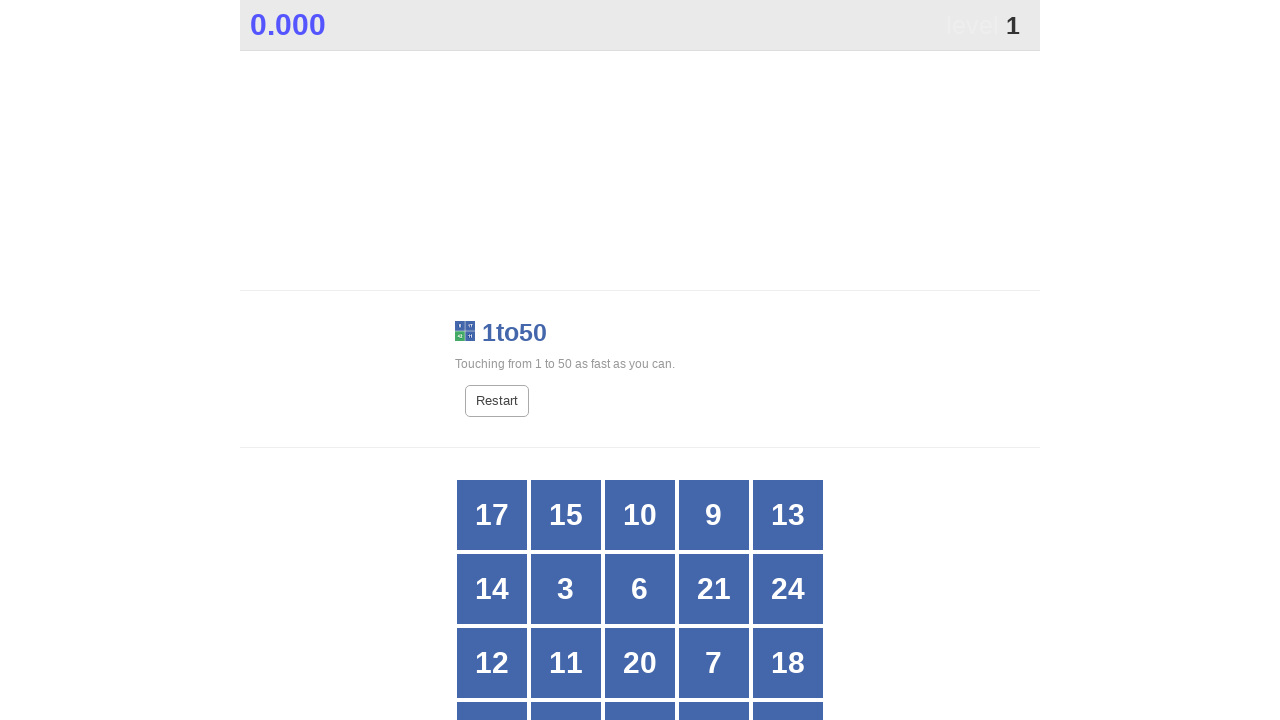